Tests the loading images page by waiting for all images to finish loading (indicated by "Done!" text appearing) and verifying the award image element is present.

Starting URL: https://bonigarcia.dev/selenium-webdriver-java/loading-images.html

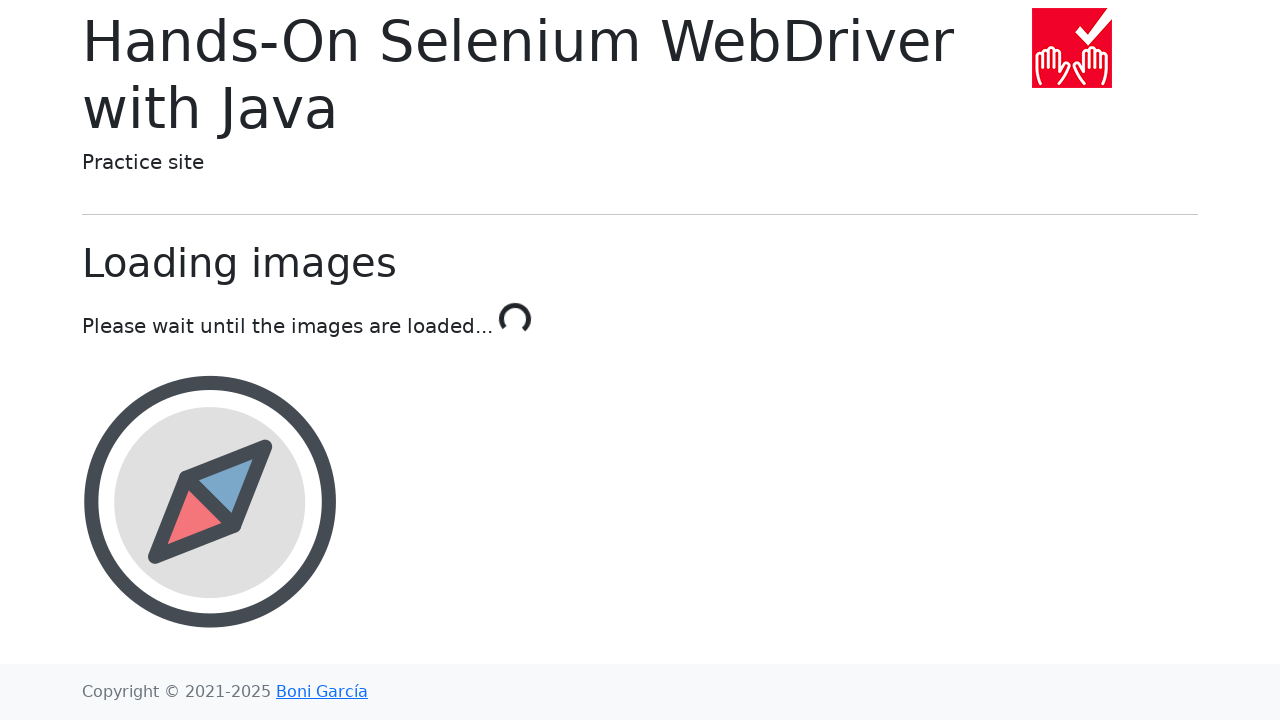

Waited for loading indicator to show 'Done!' text
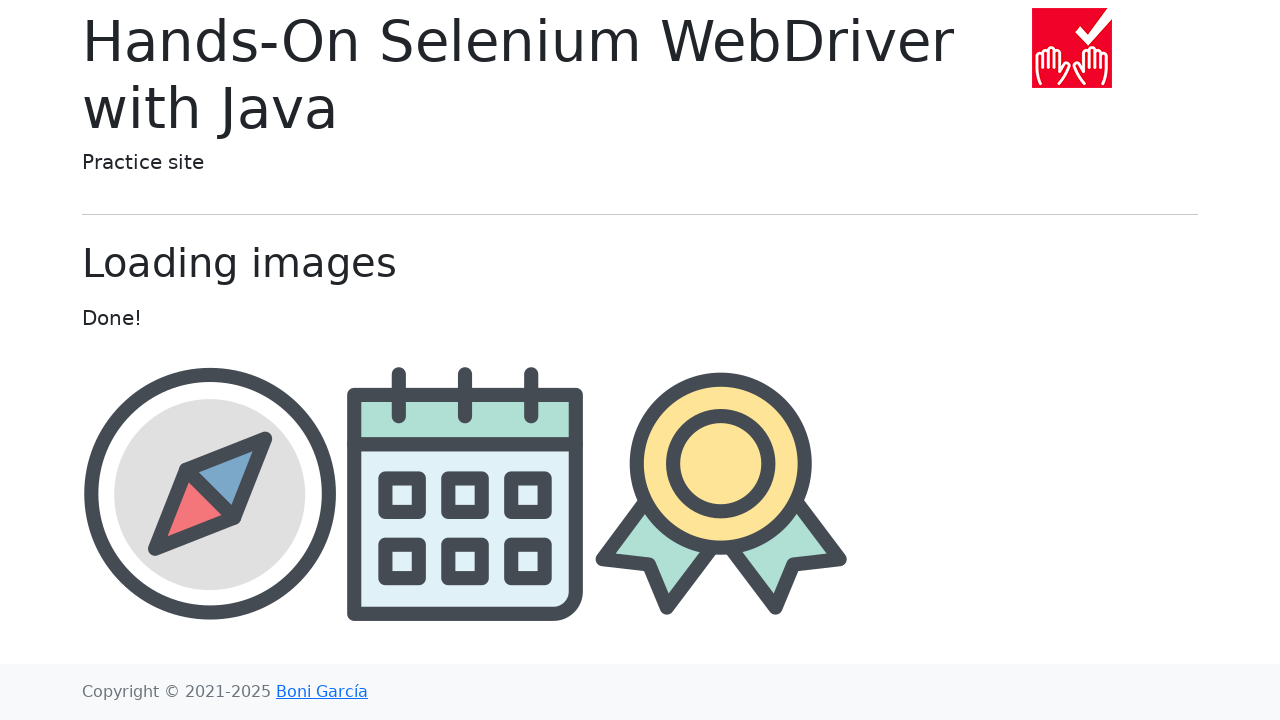

Award image element became visible
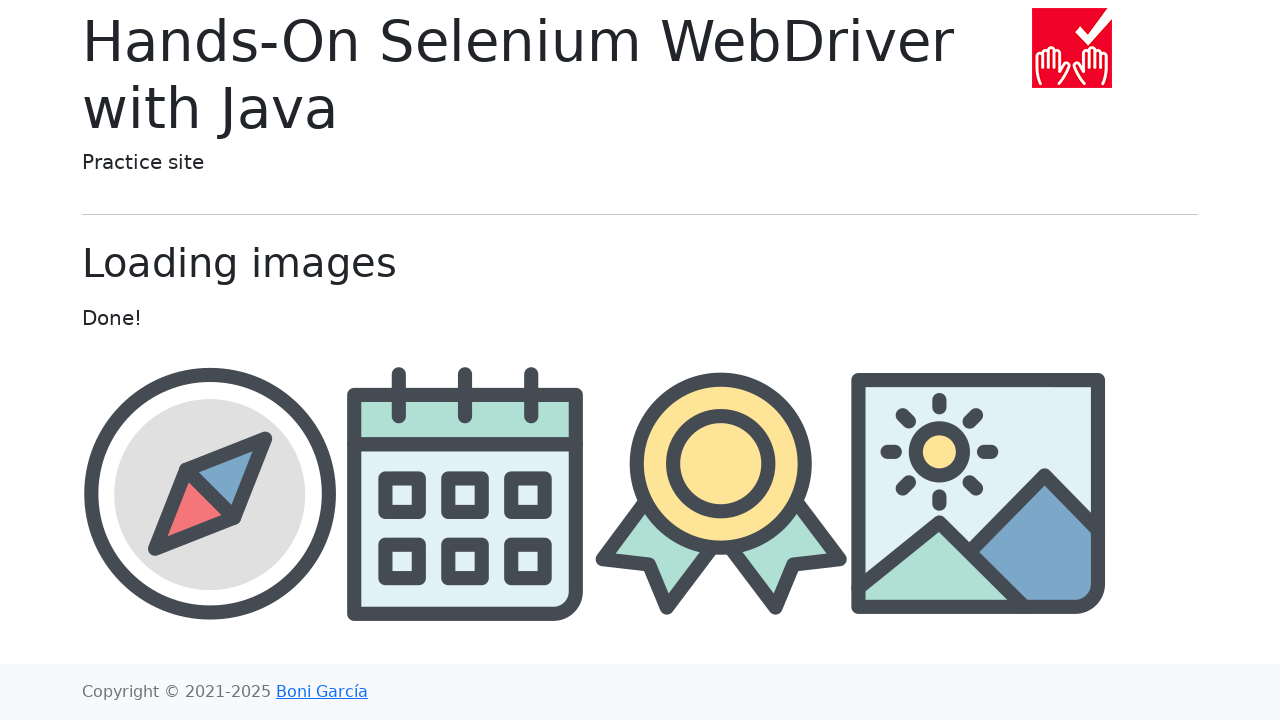

Retrieved src attribute from award image
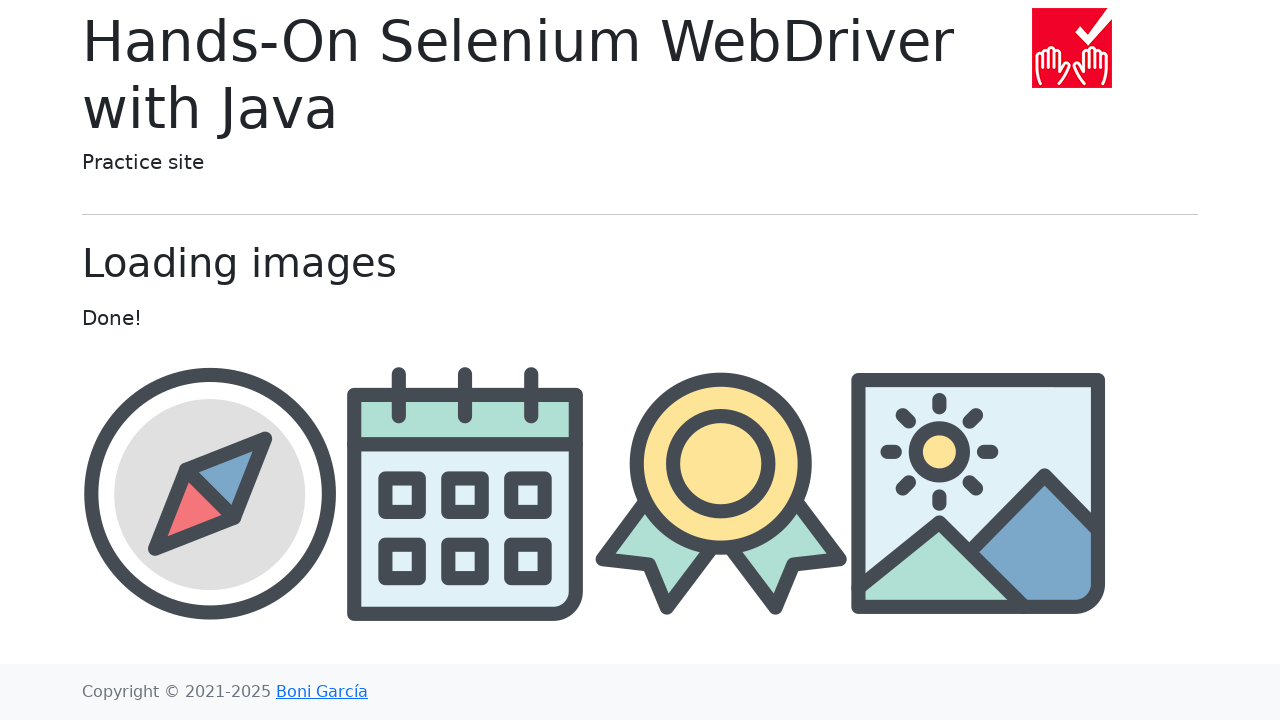

Verified award image has a valid src attribute
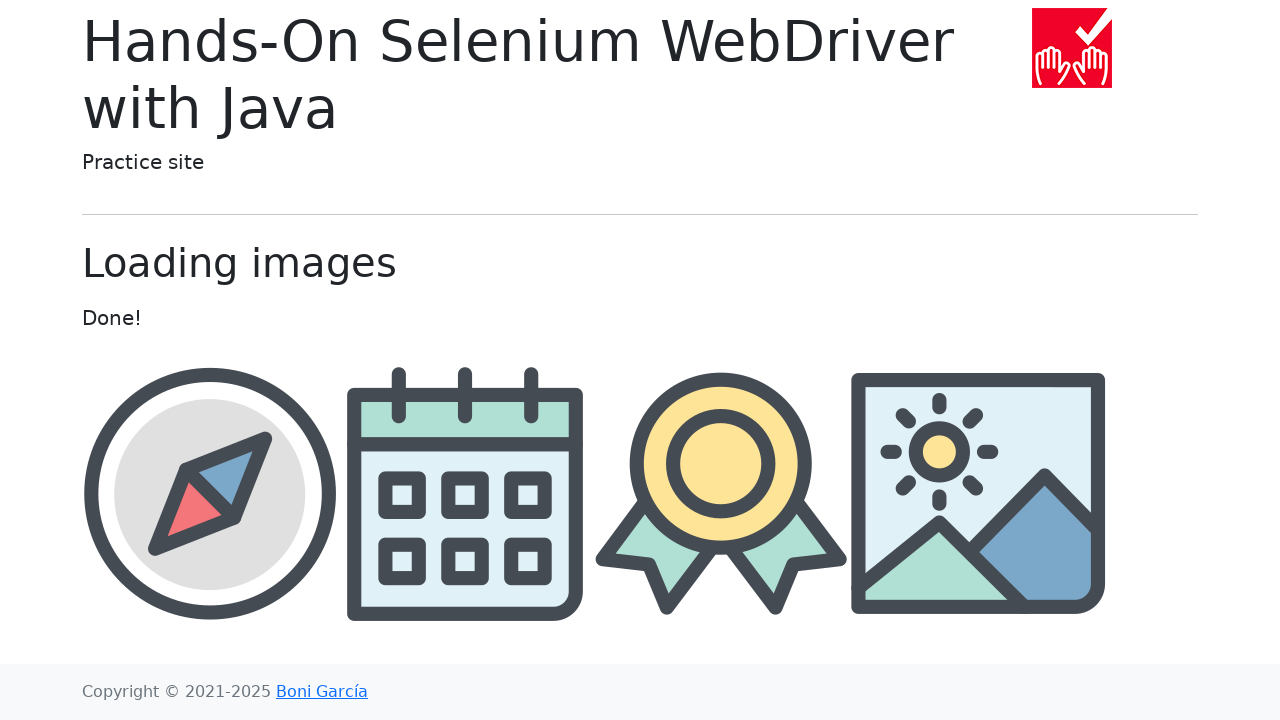

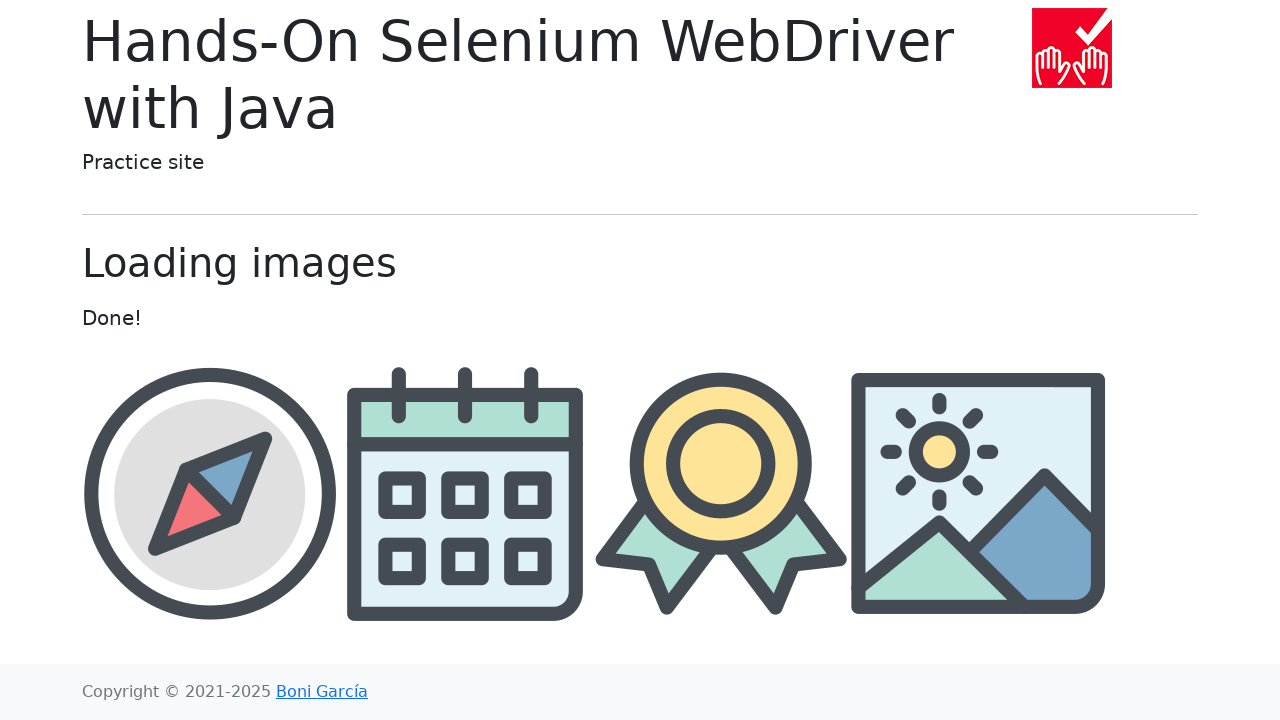